Tests radio button functionality by clicking the 'Yes' radio button and verifying the selection result message

Starting URL: https://demoqa.com/radio-button

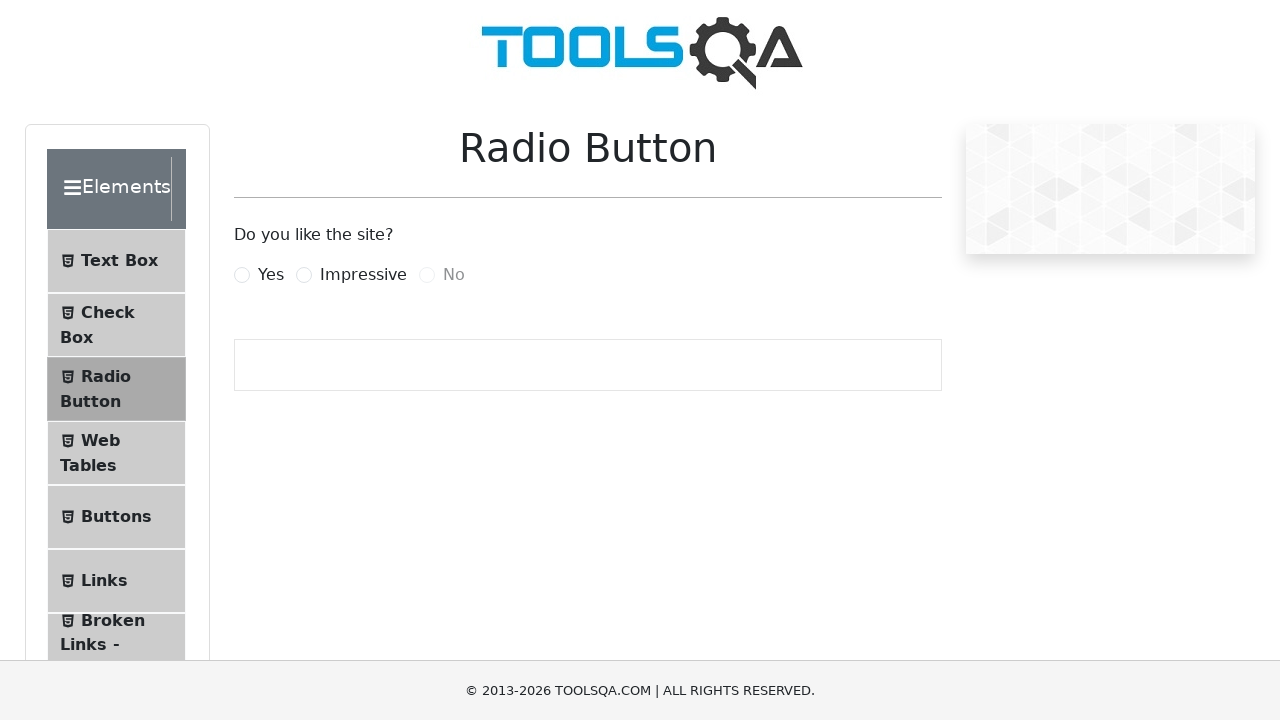

Waited for Yes radio button label to appear
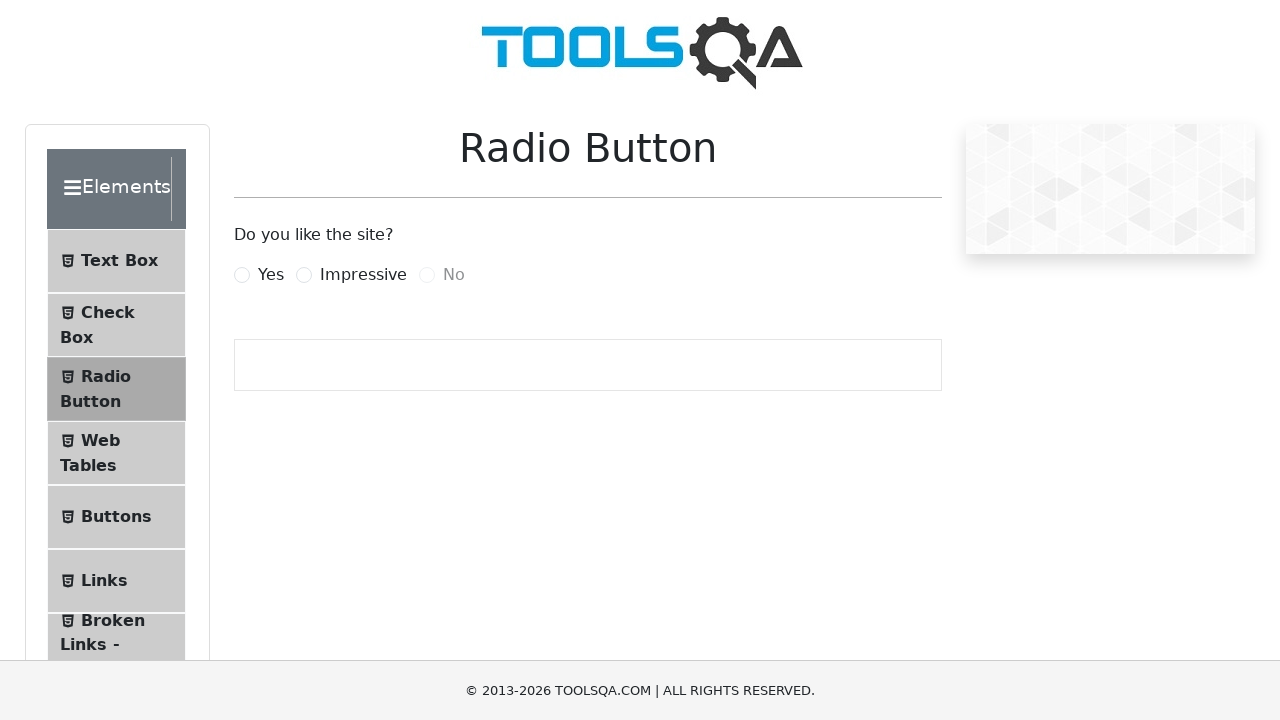

Scrolled Yes radio button label into view
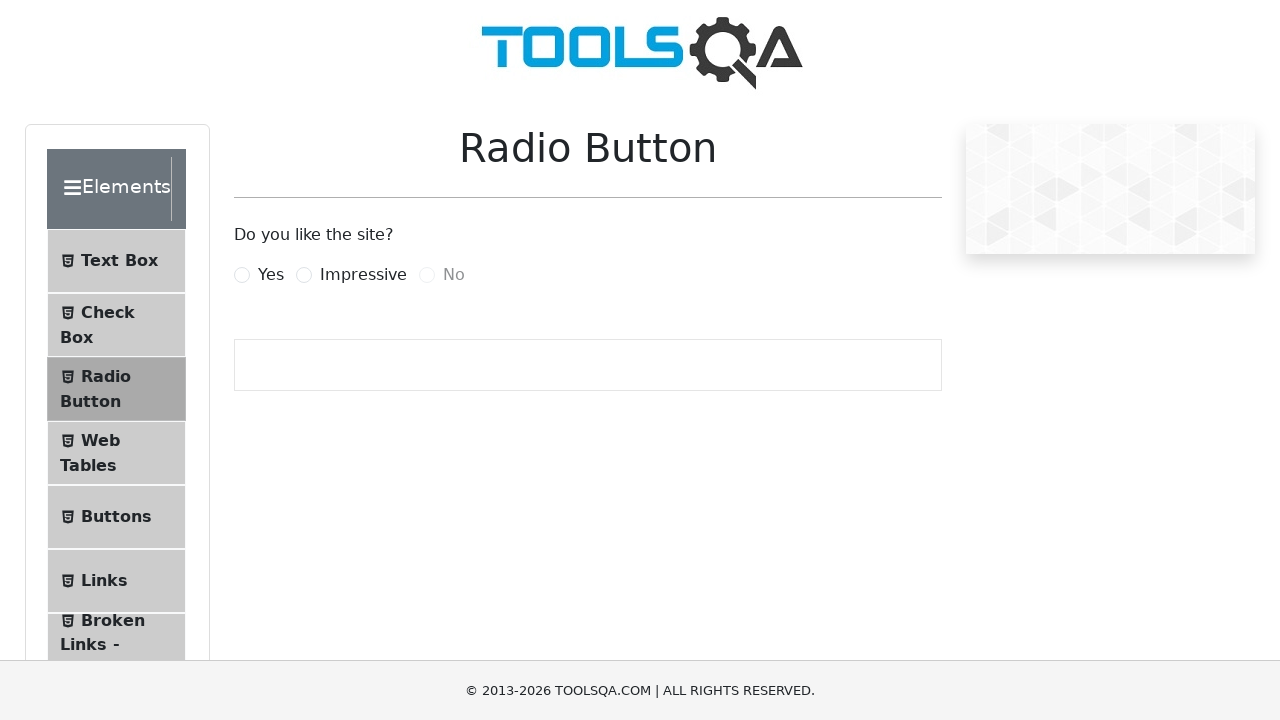

Clicked the Yes radio button
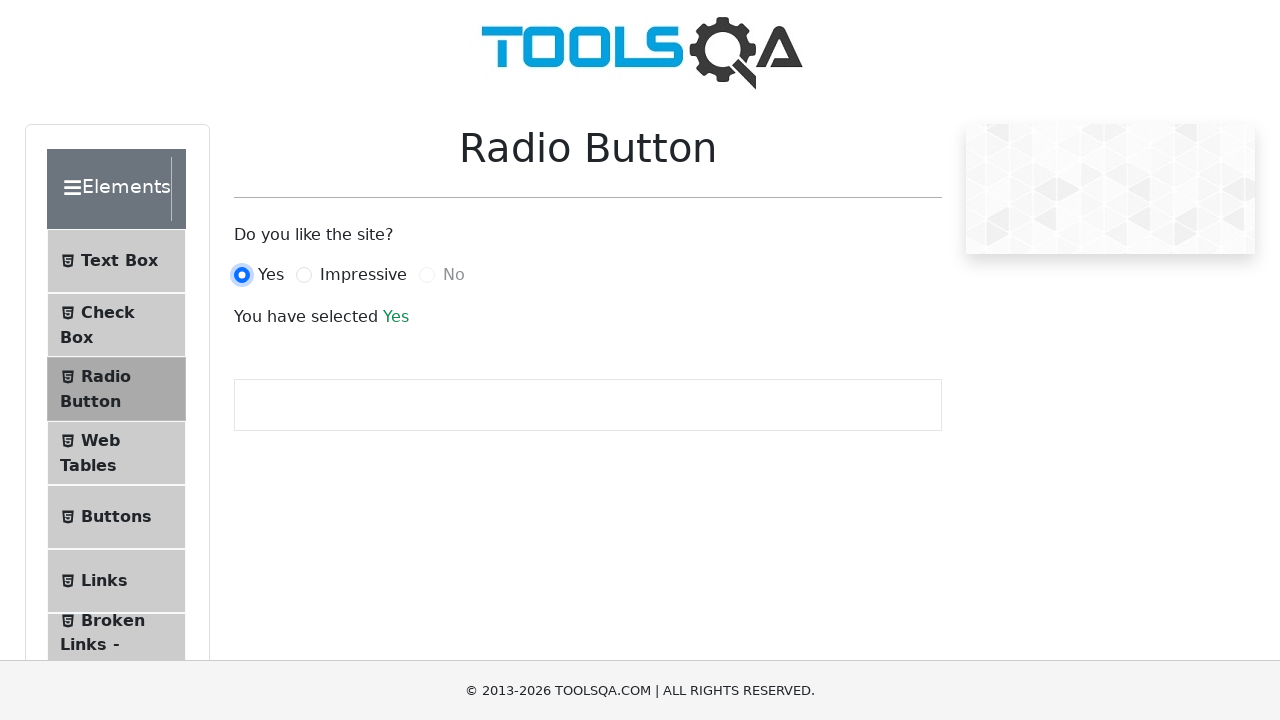

Waited for selection result message to appear
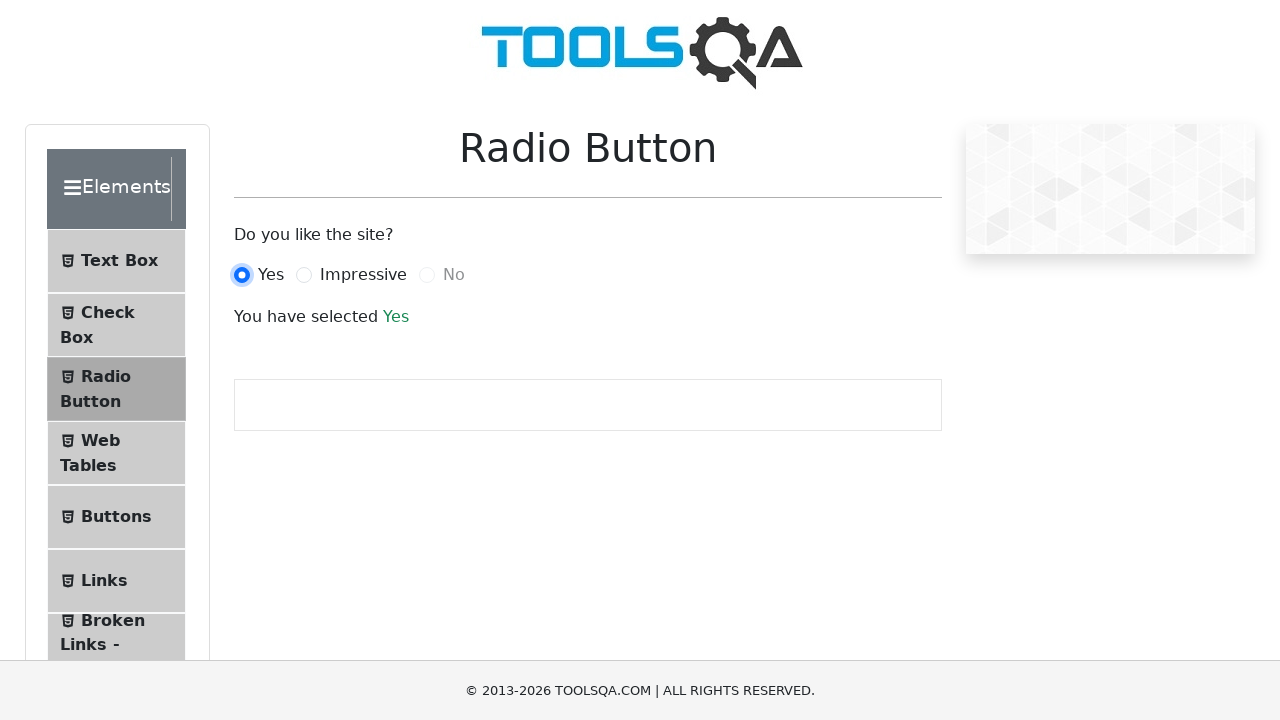

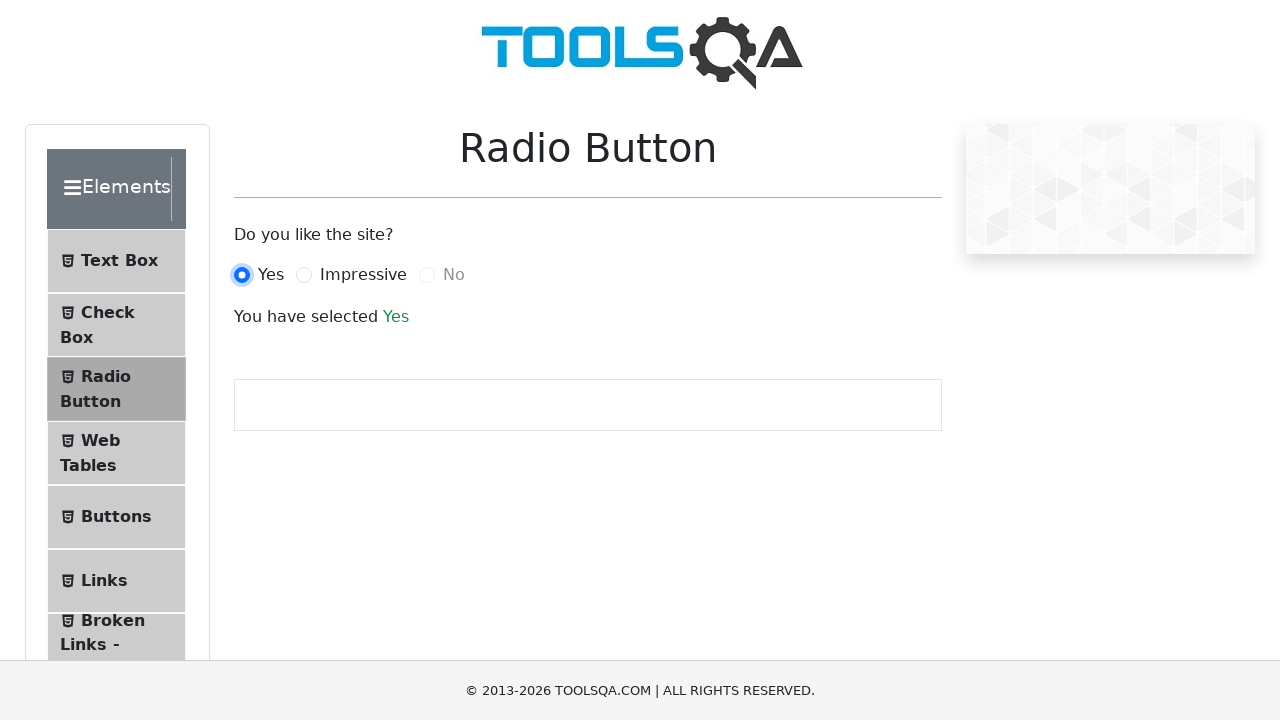